Tests jQuery UI menu navigation by hovering over menu items and clicking on a nested menu option

Starting URL: http://the-internet.herokuapp.com/jqueryui/menu

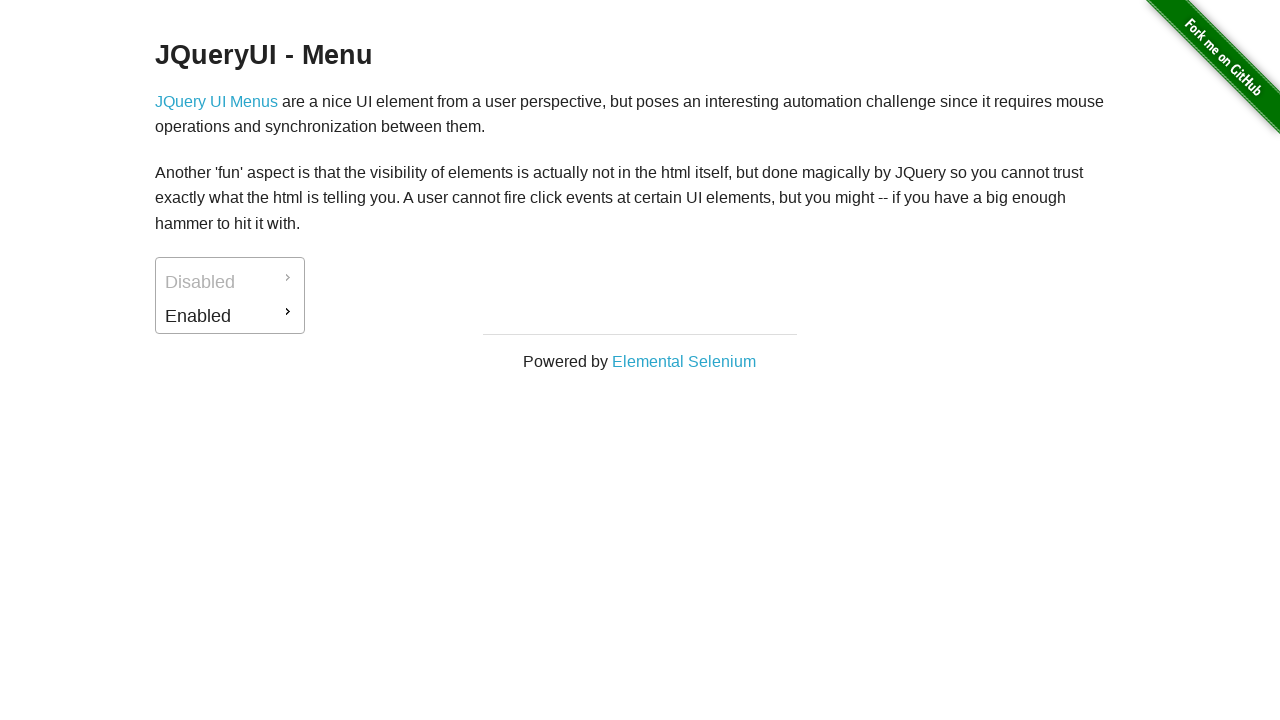

Hovered over 'Enabled' menu item at (230, 316) on xpath=//a[text()='Enabled']
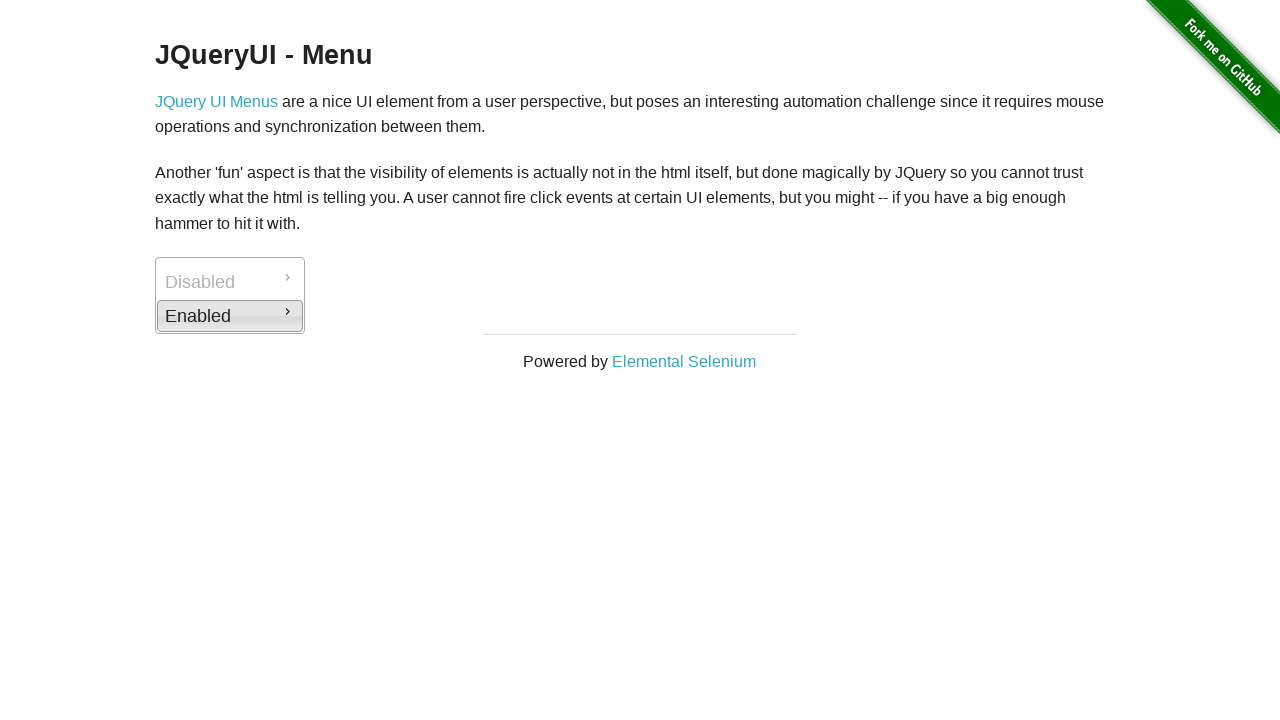

Waited for 'Downloads' submenu item to become visible
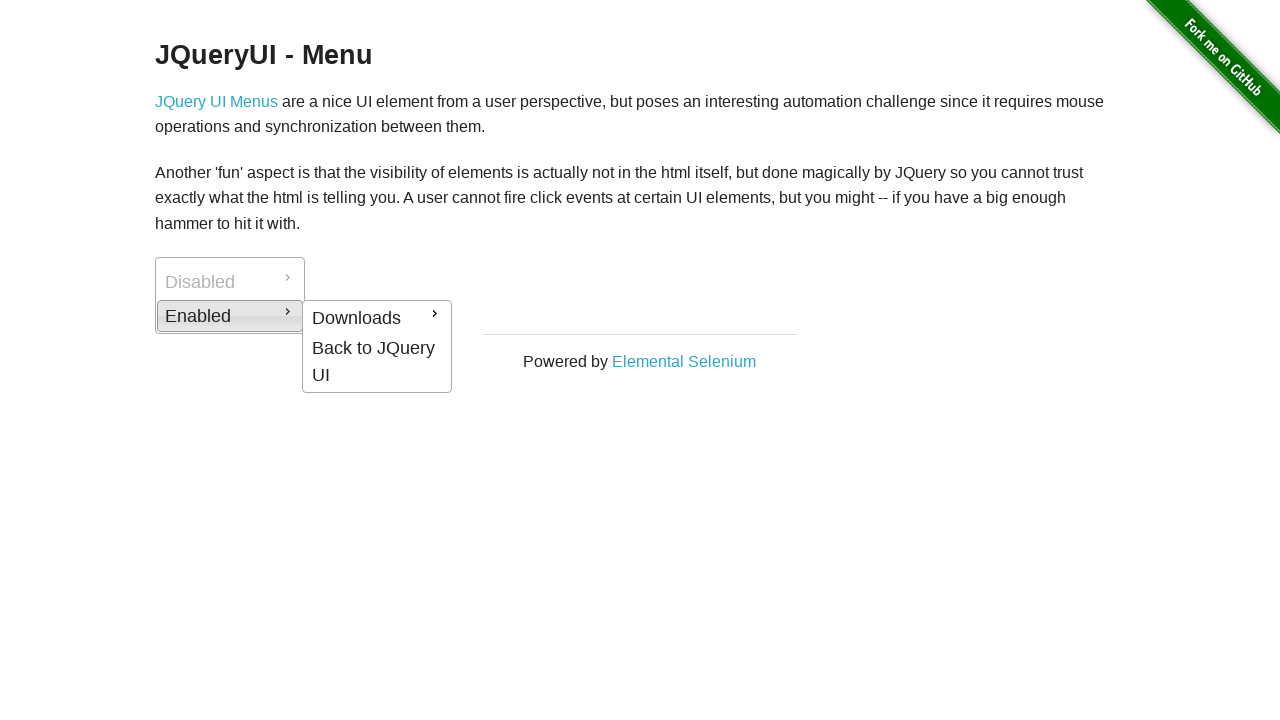

Hovered over 'Downloads' submenu item at (377, 318) on xpath=//a[text()='Downloads']
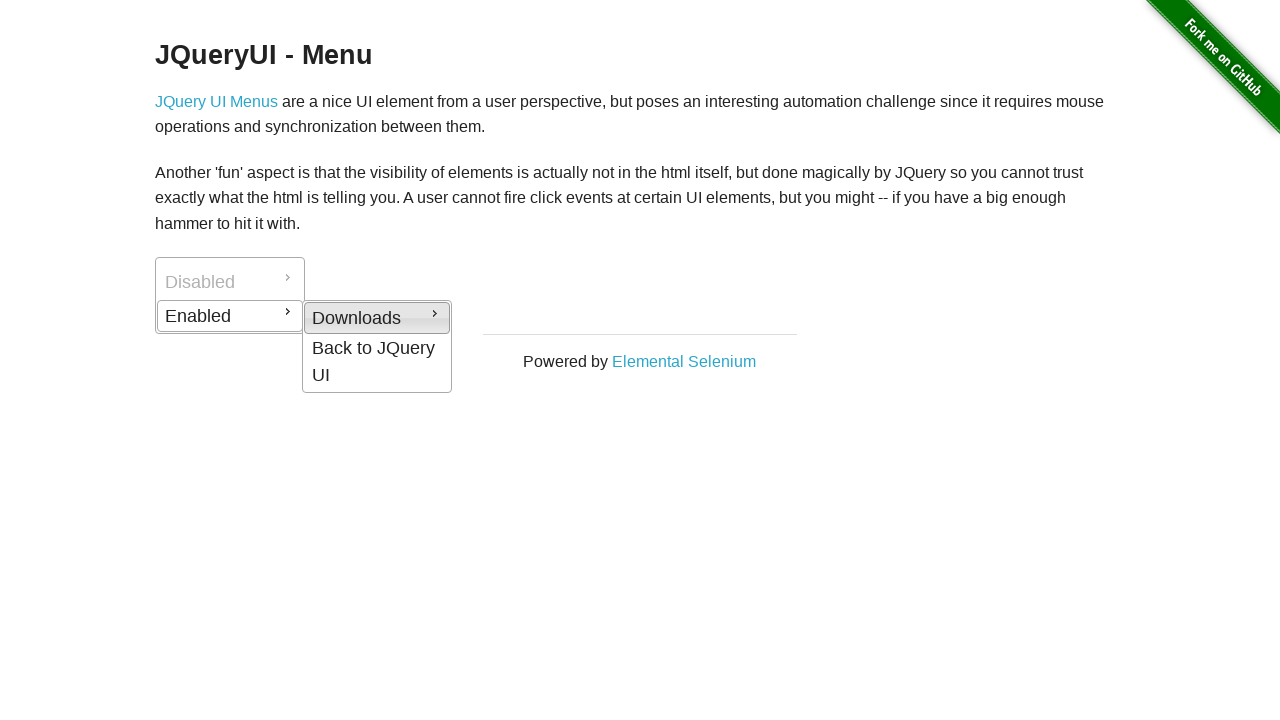

Waited for 'Excel' option to become visible
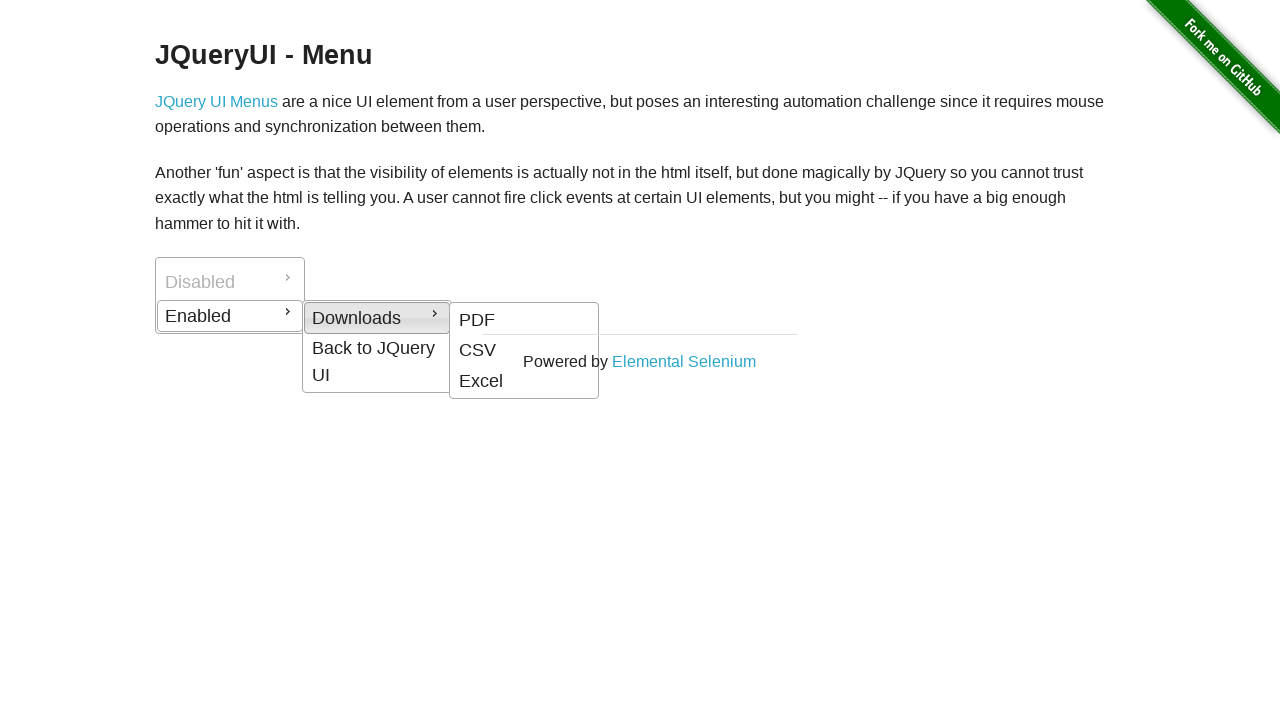

Clicked on 'Excel' option from Downloads submenu at (524, 381) on xpath=//a[text()='Excel']
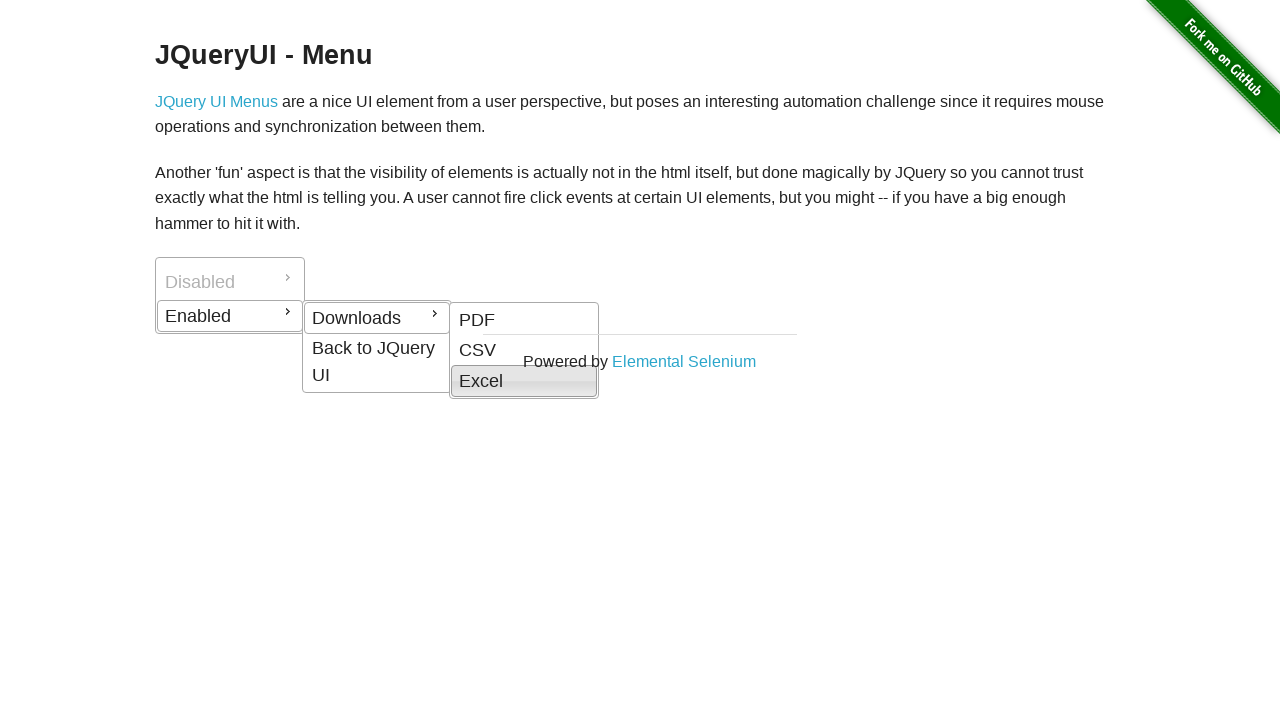

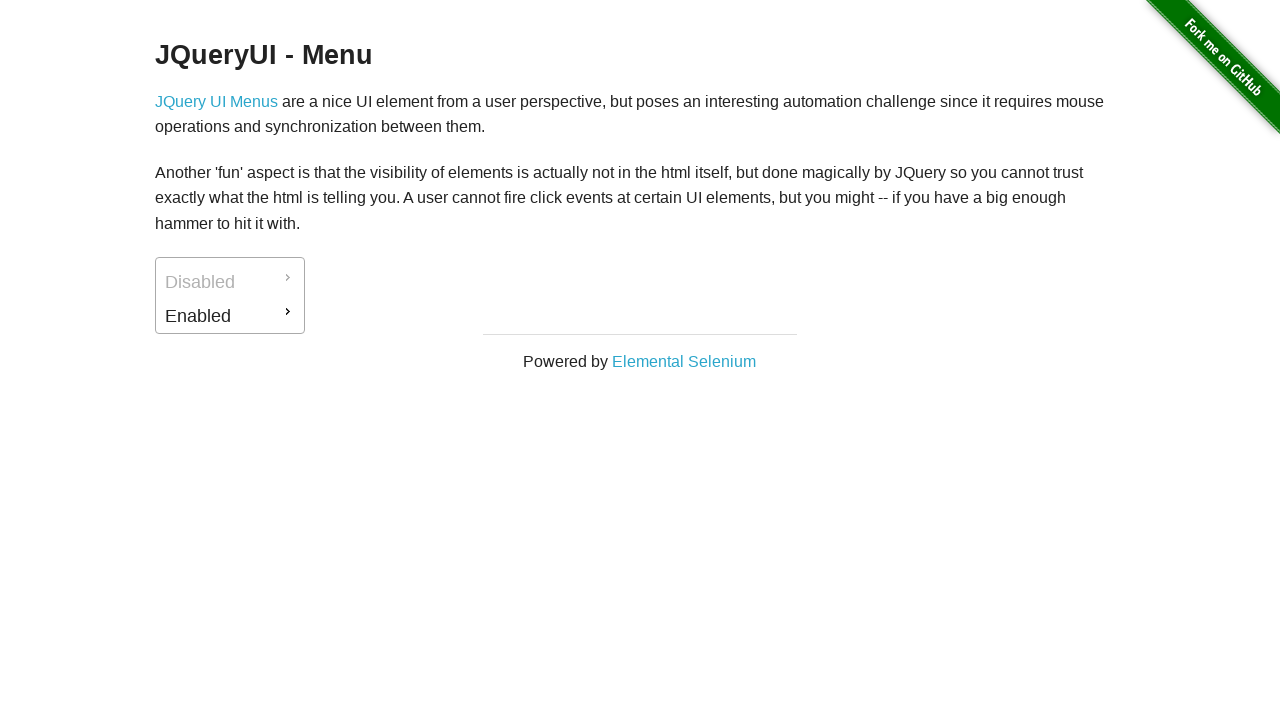